Navigates to a video streaming page on the Jogja Province MAM (Media Asset Management) system and waits for the page to load.

Starting URL: https://mam.jogjaprov.go.id/stream?vid=5b687cd7-34fc-4cfa-9179-5dc07ffba5f3&c=0.526167146420224

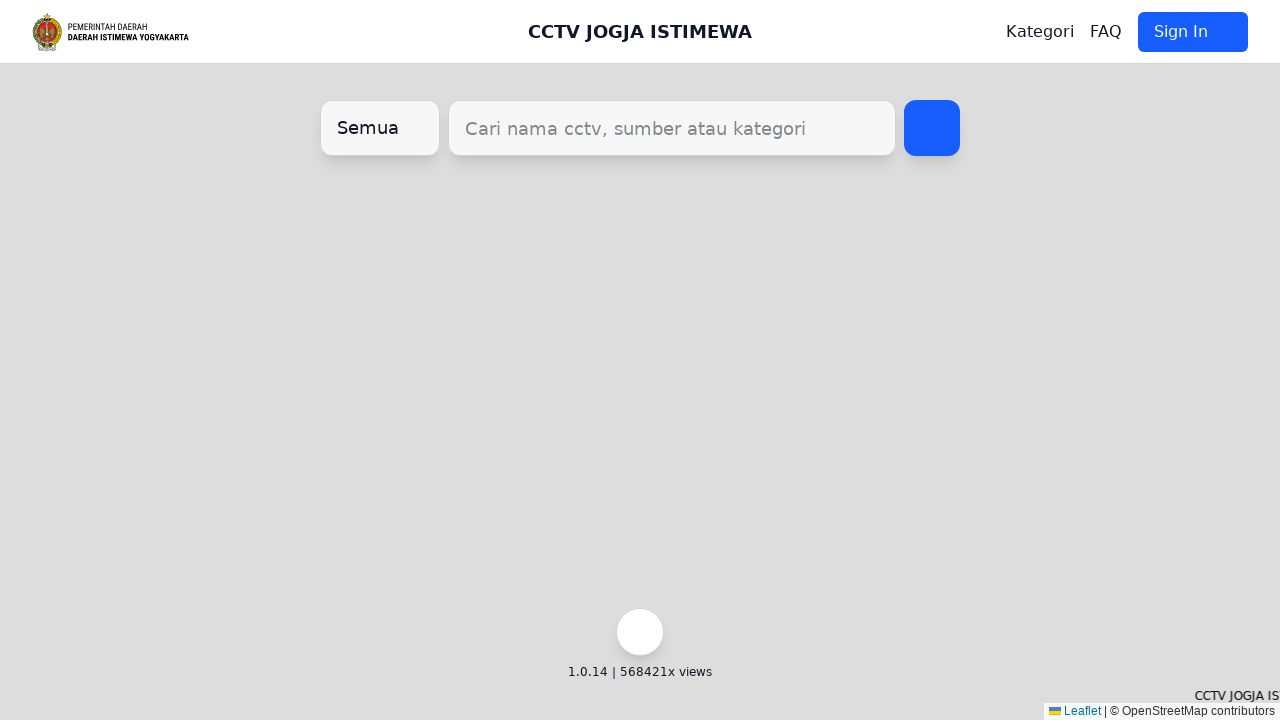

Navigated to Jogja Province MAM video streaming page and waited for network to become idle
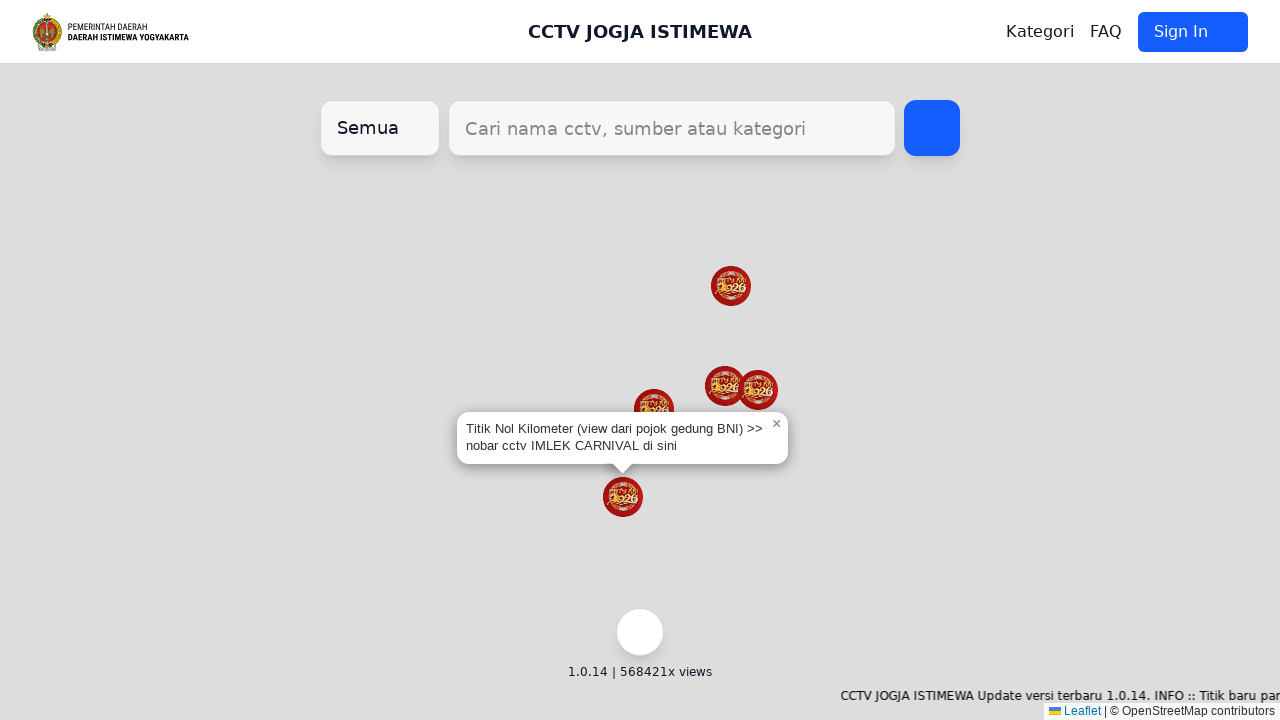

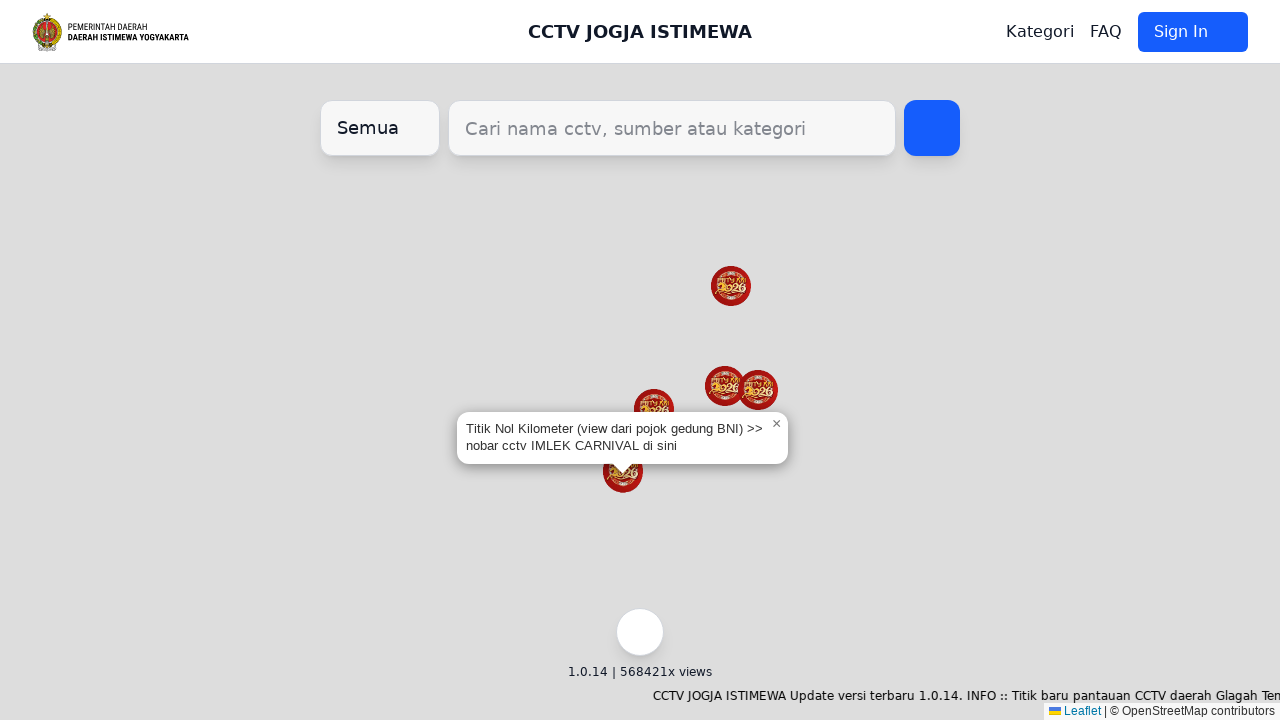